Navigates to the LiveScore website homepage and then navigates to the Champions League football section by directly visiting the URL.

Starting URL: http://www.livescore.com/

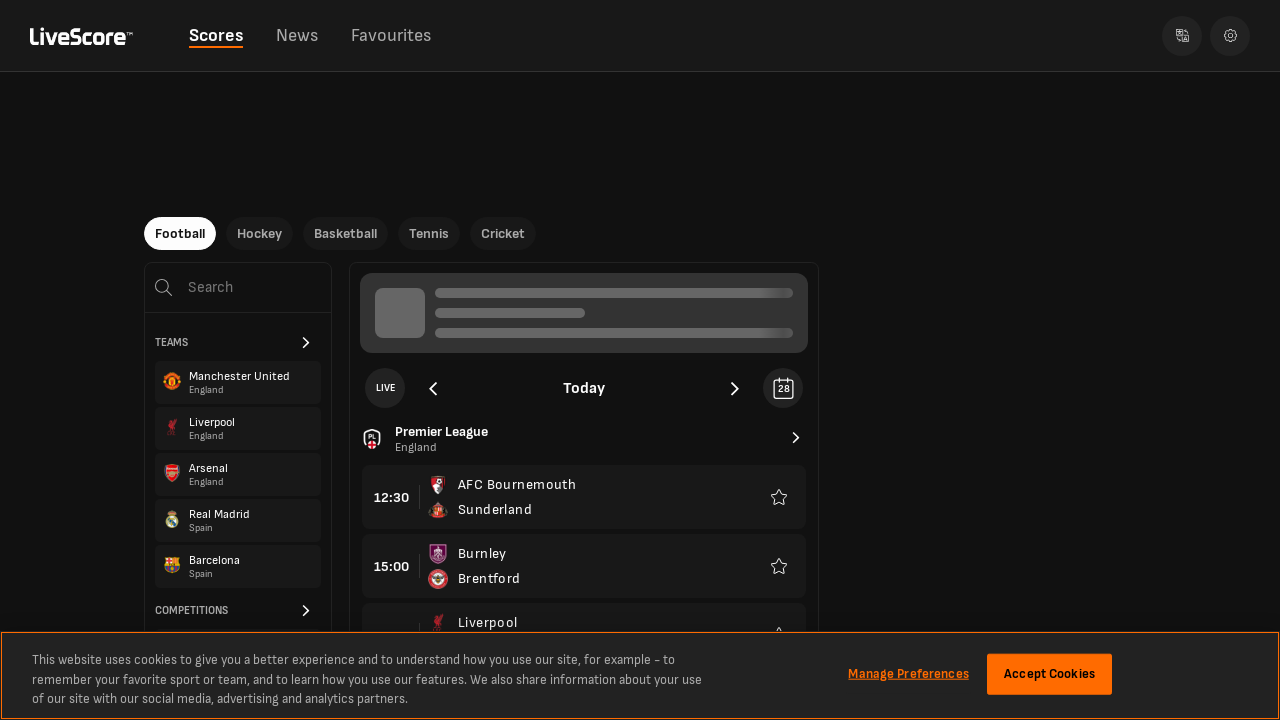

LiveScore homepage loaded (DOM content ready)
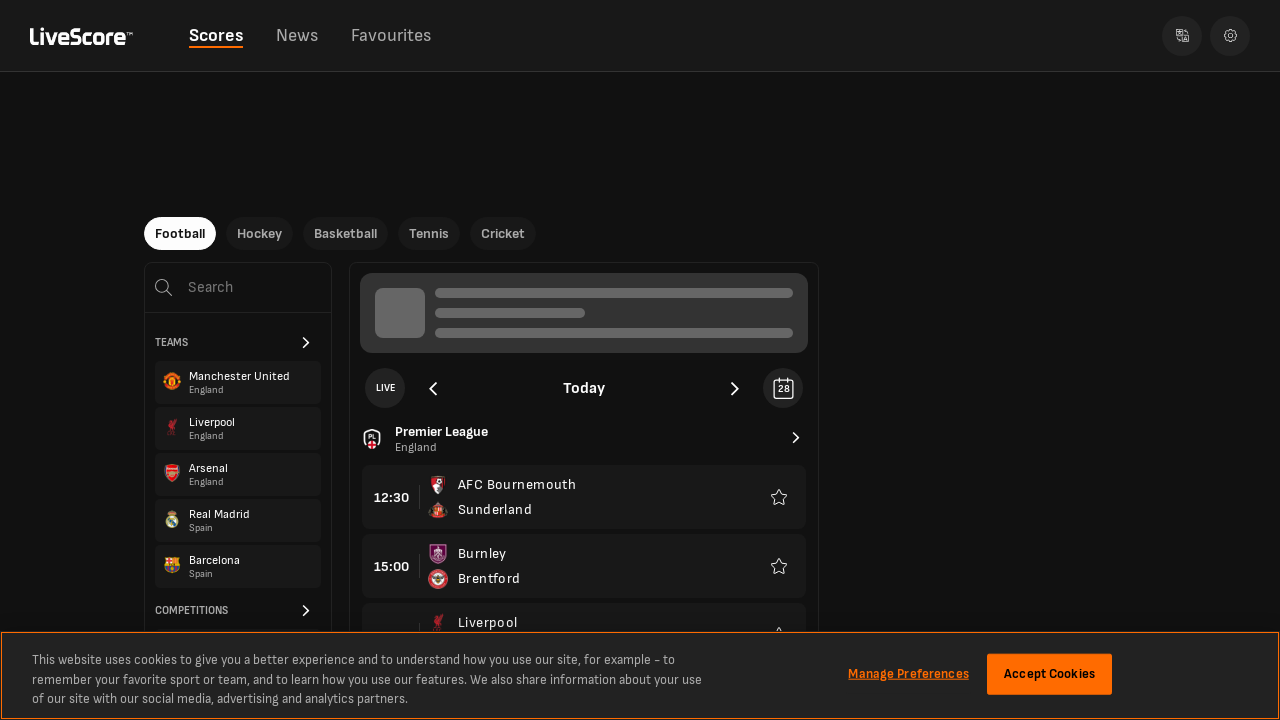

Navigated to Champions League football section
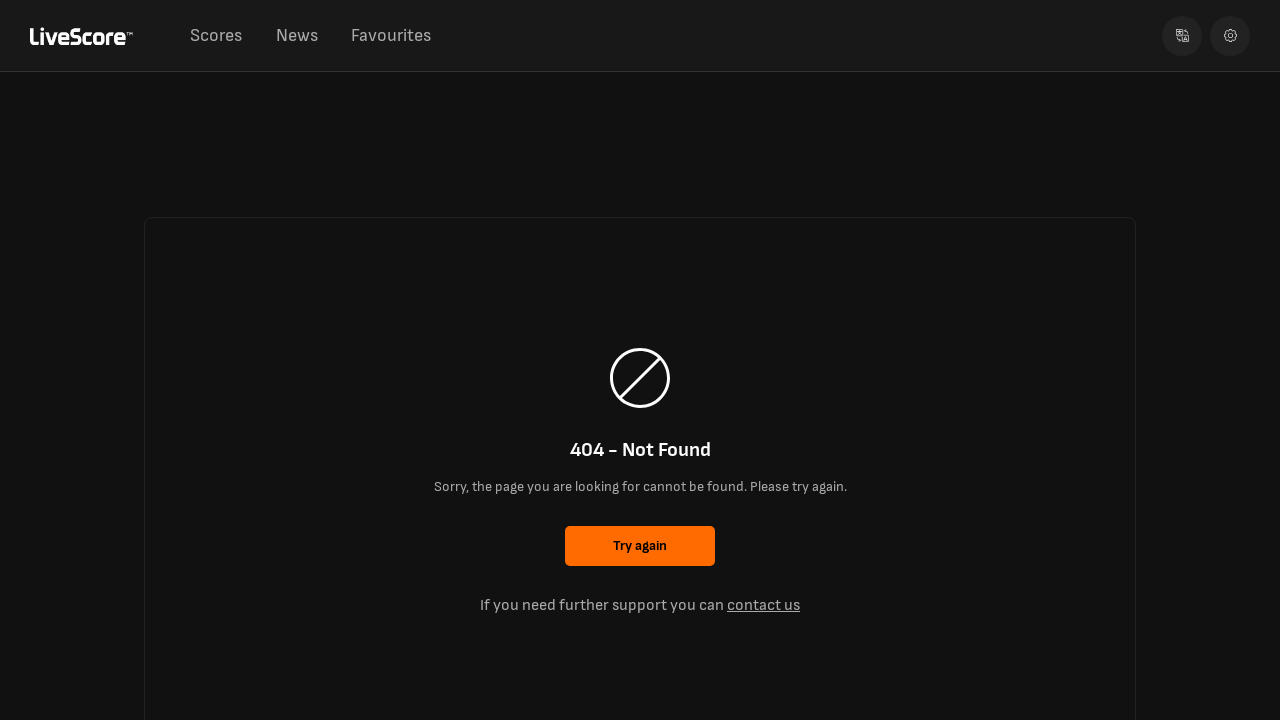

Champions League page loaded (DOM content ready)
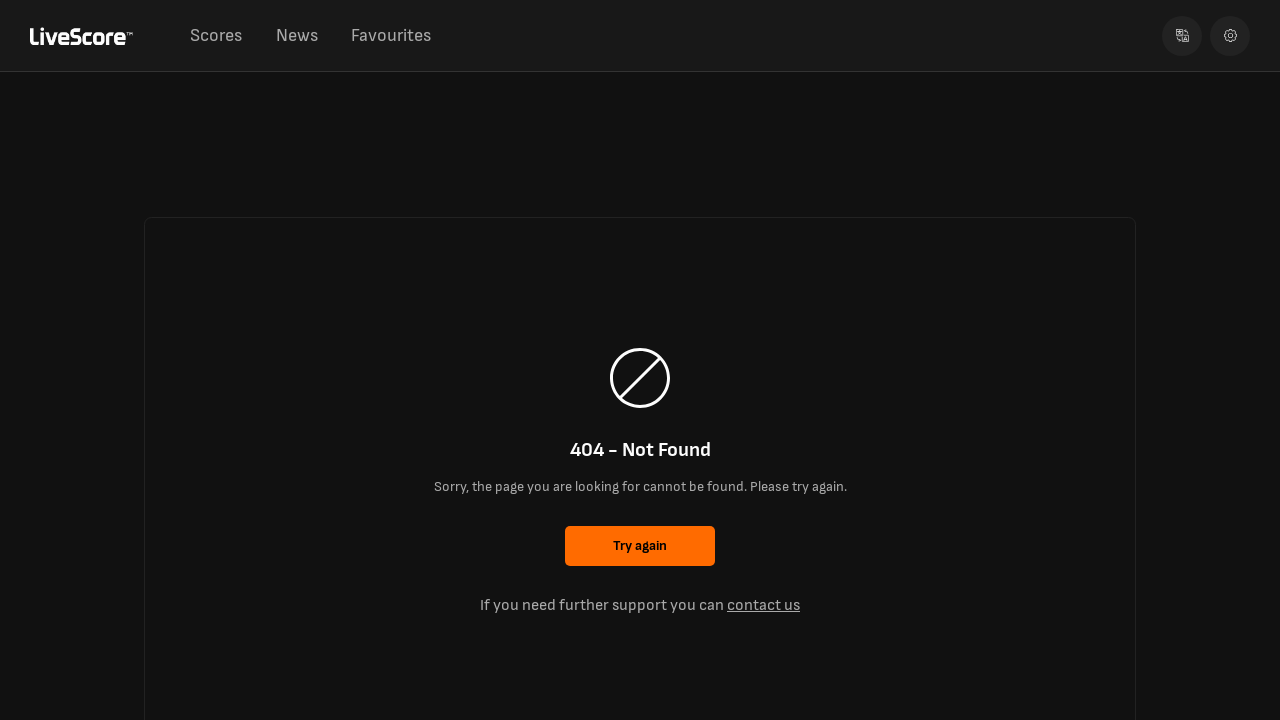

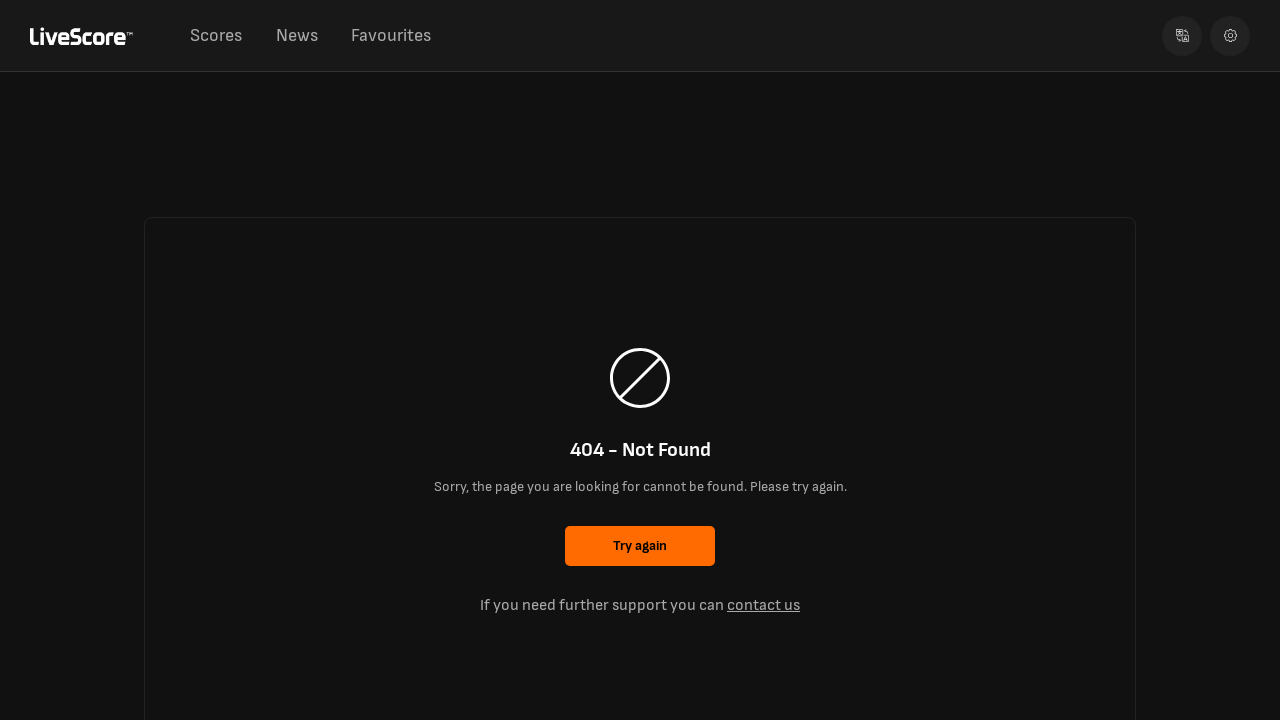